Navigates to a Stepik lesson page, fills in a text answer in the textarea field, and clicks the submit button to submit the answer.

Starting URL: https://stepik.org/lesson/25969/step/12

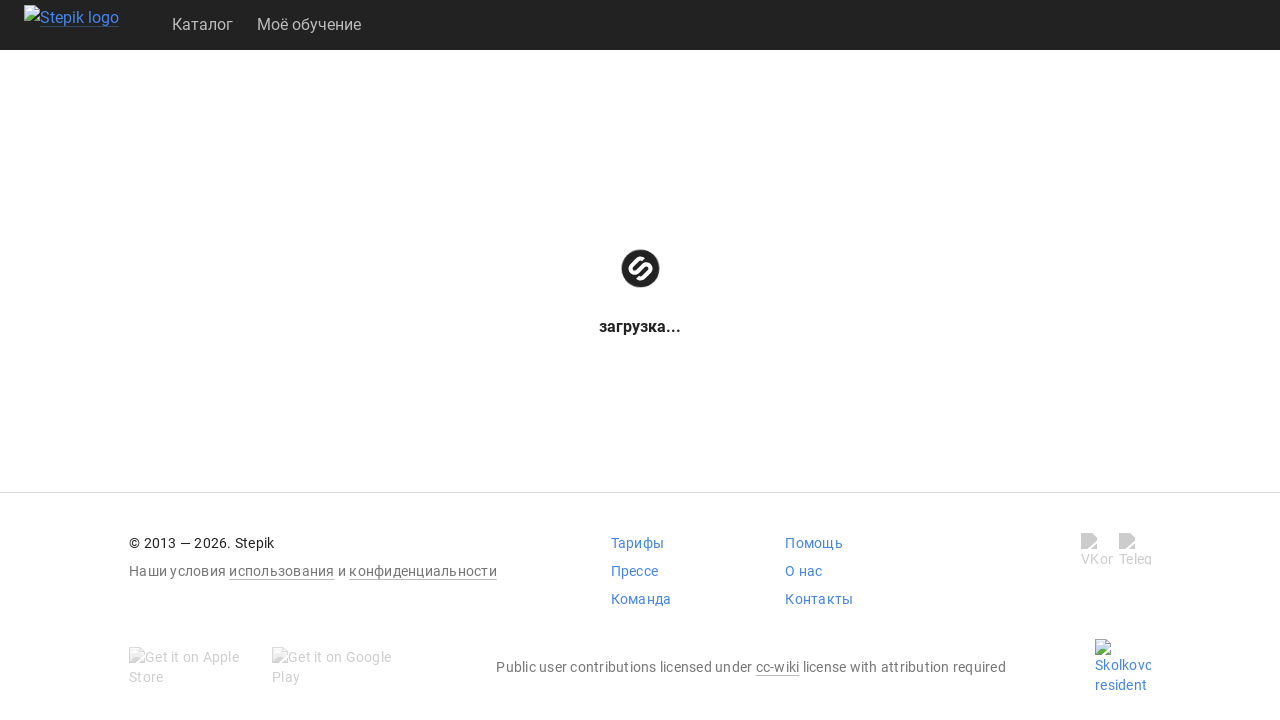

Textarea field became visible
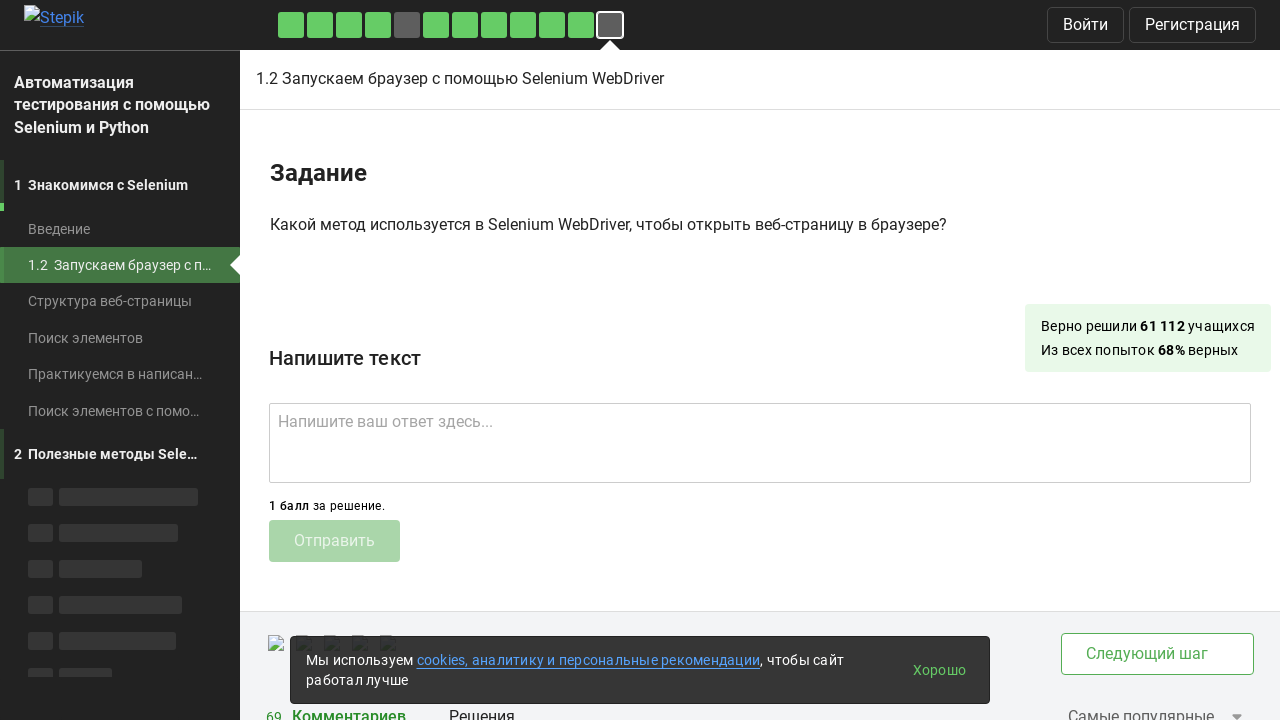

Filled textarea field with answer 'get()' on .textarea
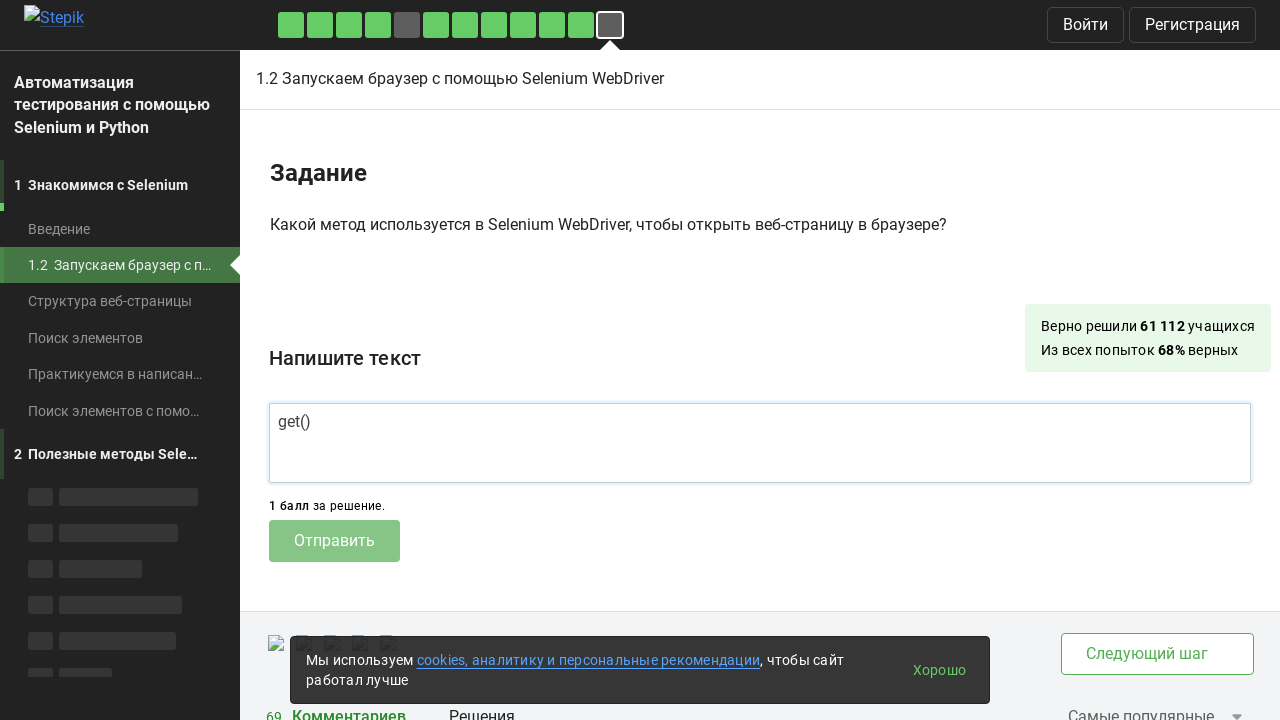

Clicked submit button to submit the answer at (334, 541) on .submit-submission
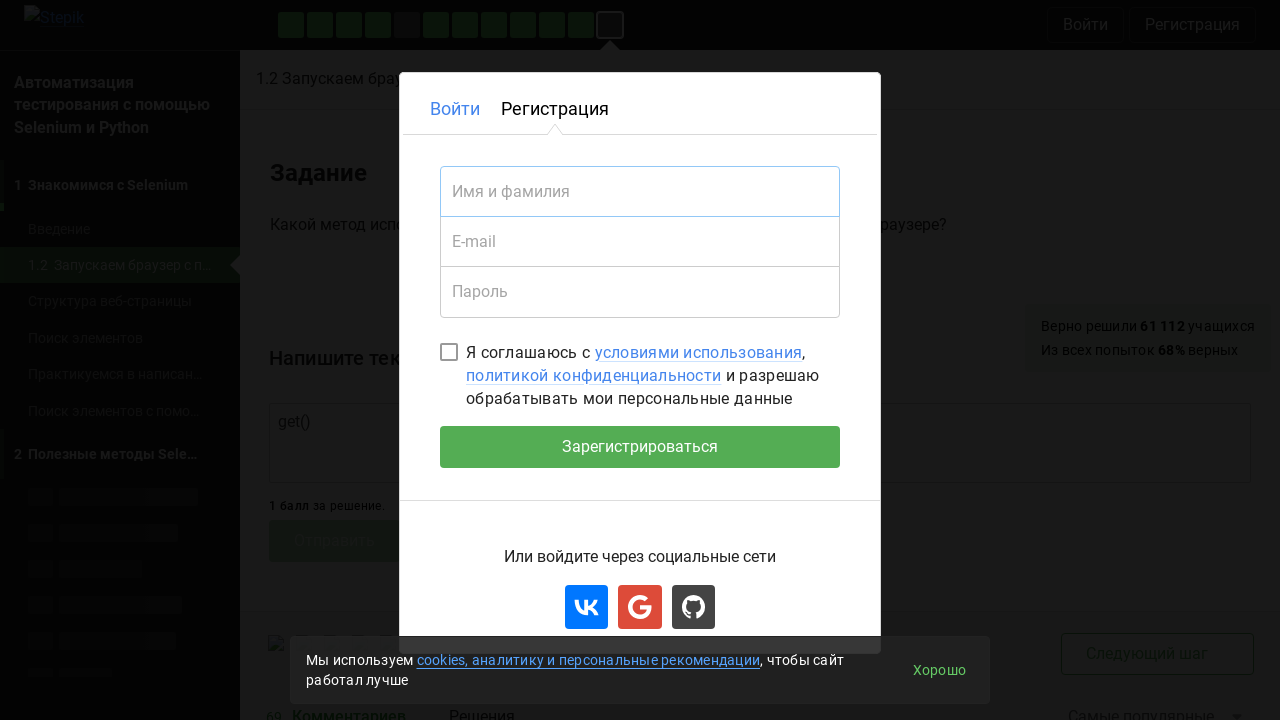

Waited for response from submission
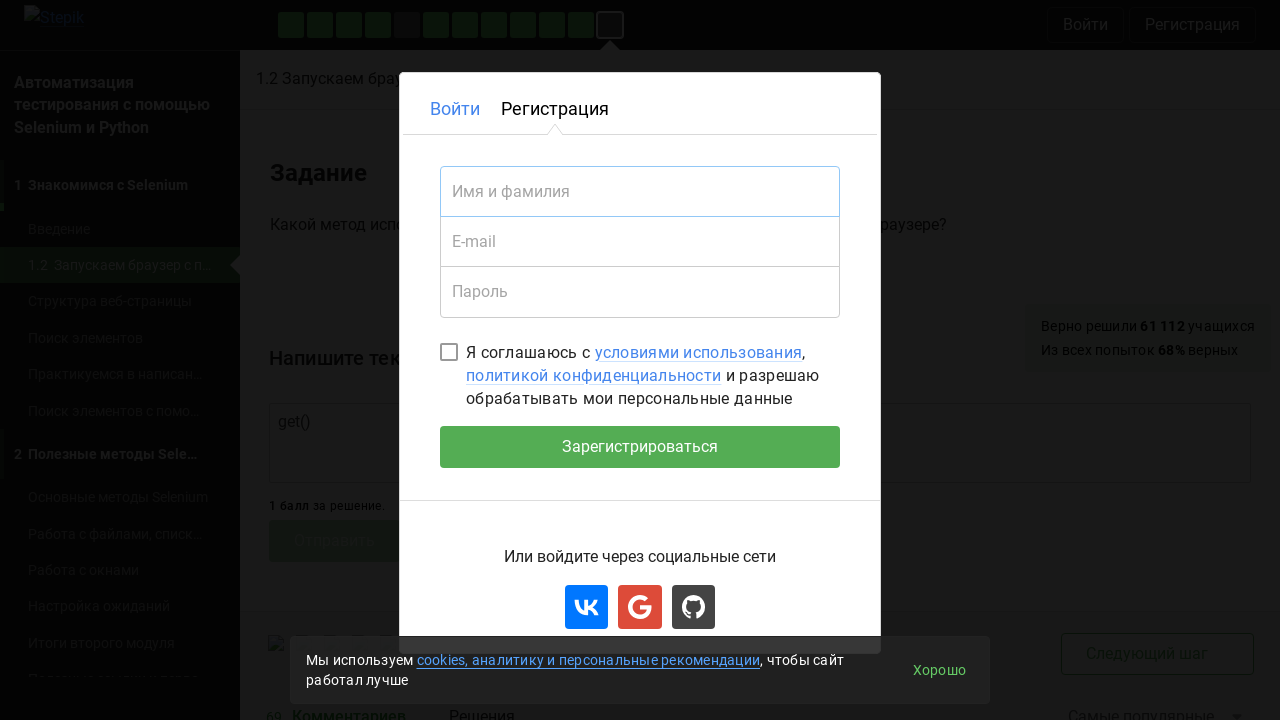

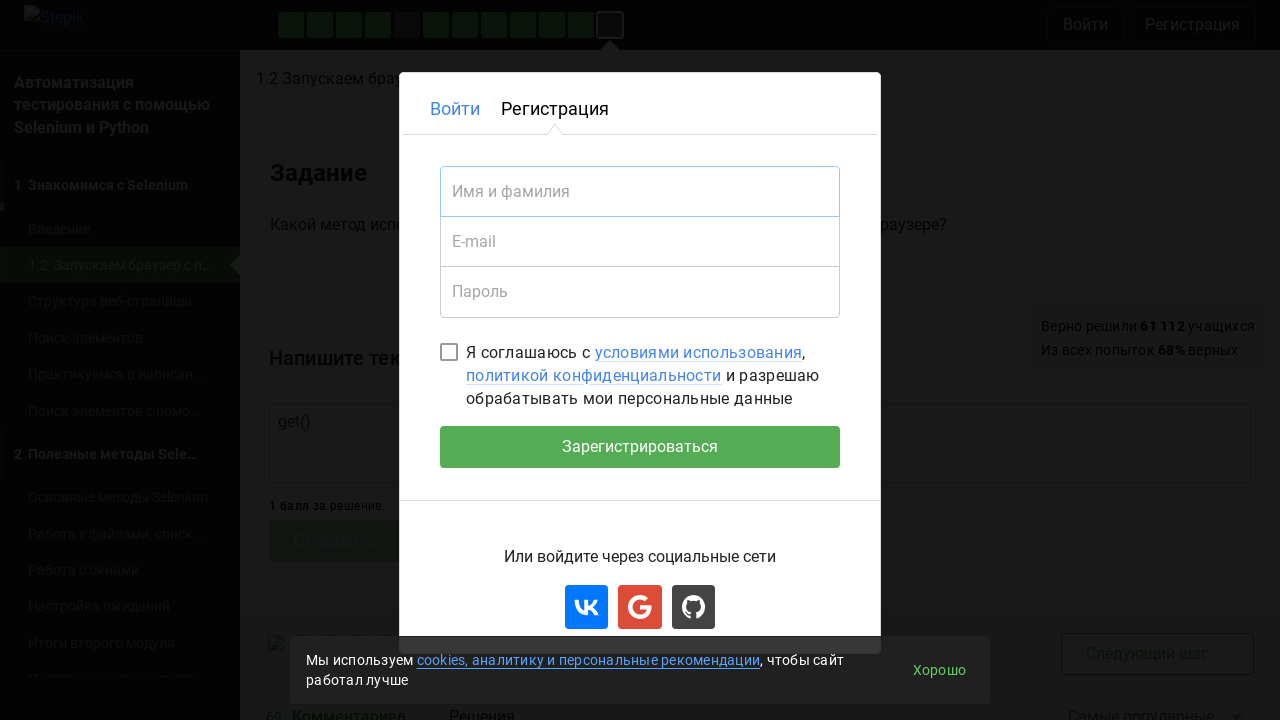